Navigates to Internshala job listings page, handles any popup, and scrolls through the page to load all job listings

Starting URL: https://internshala.com/jobs/android-app-development-jobs/

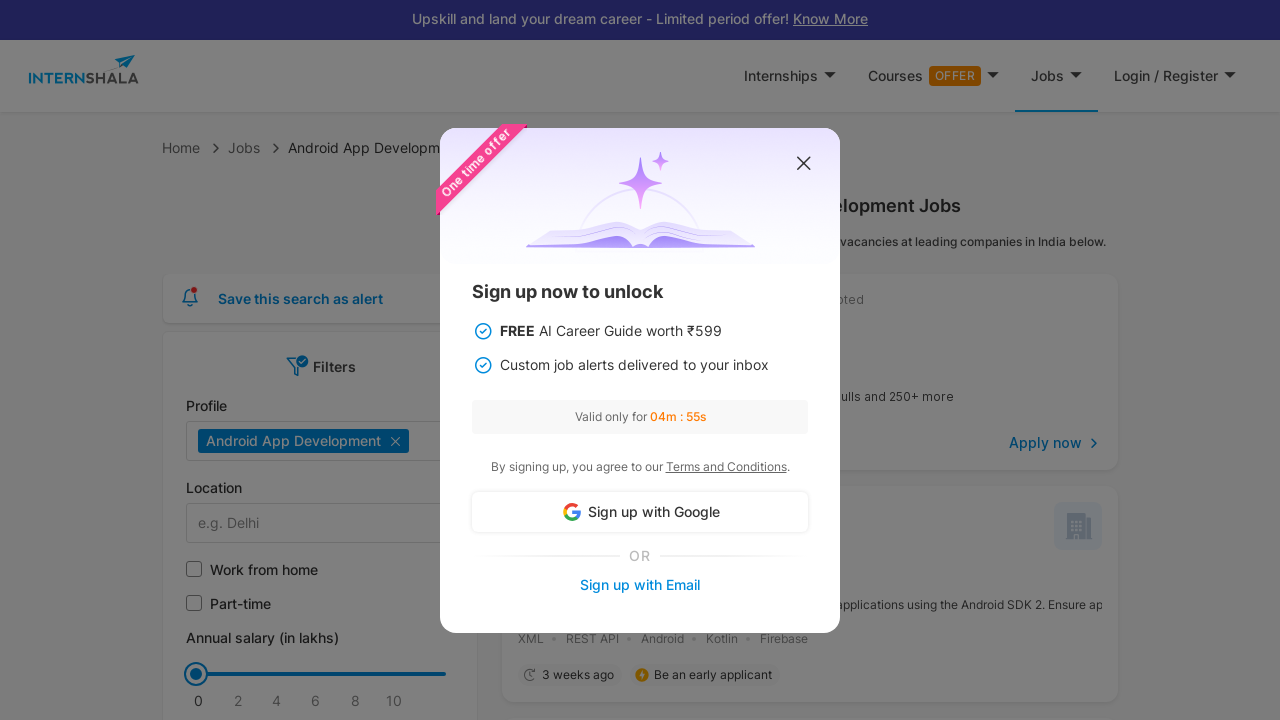

Closed popup if present at (804, 164) on #close_popup
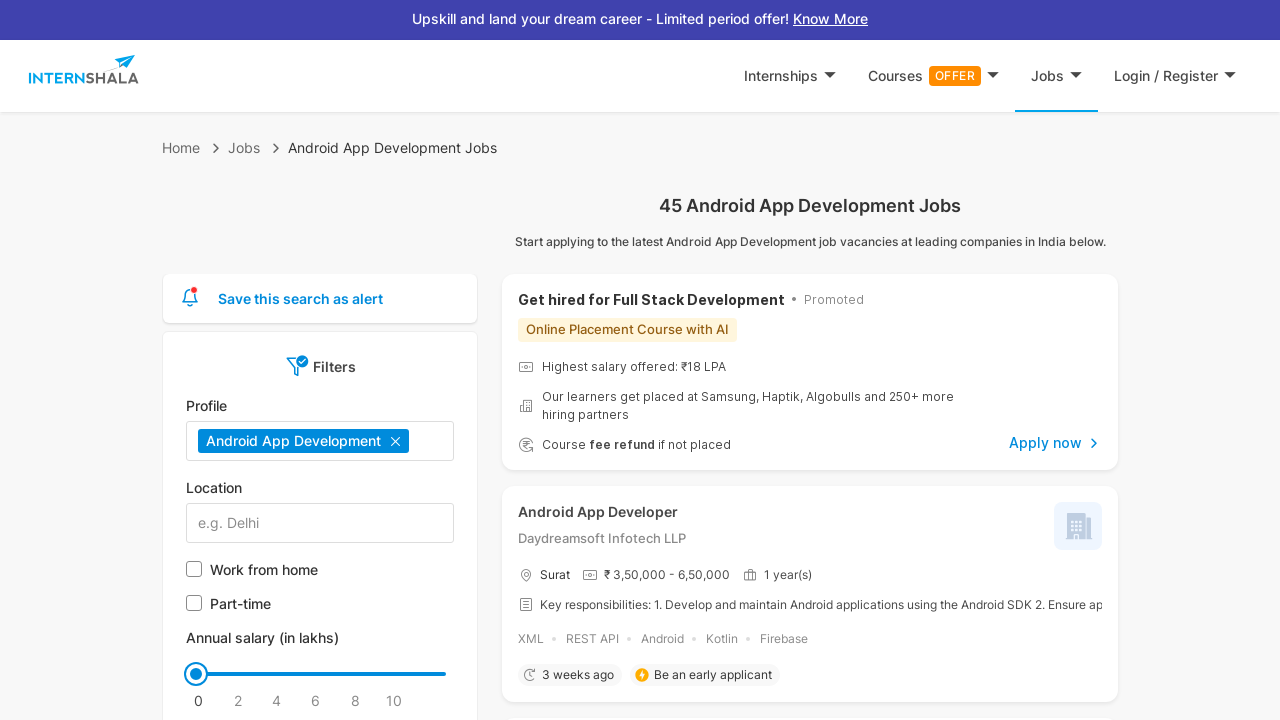

Retrieved initial page scroll height
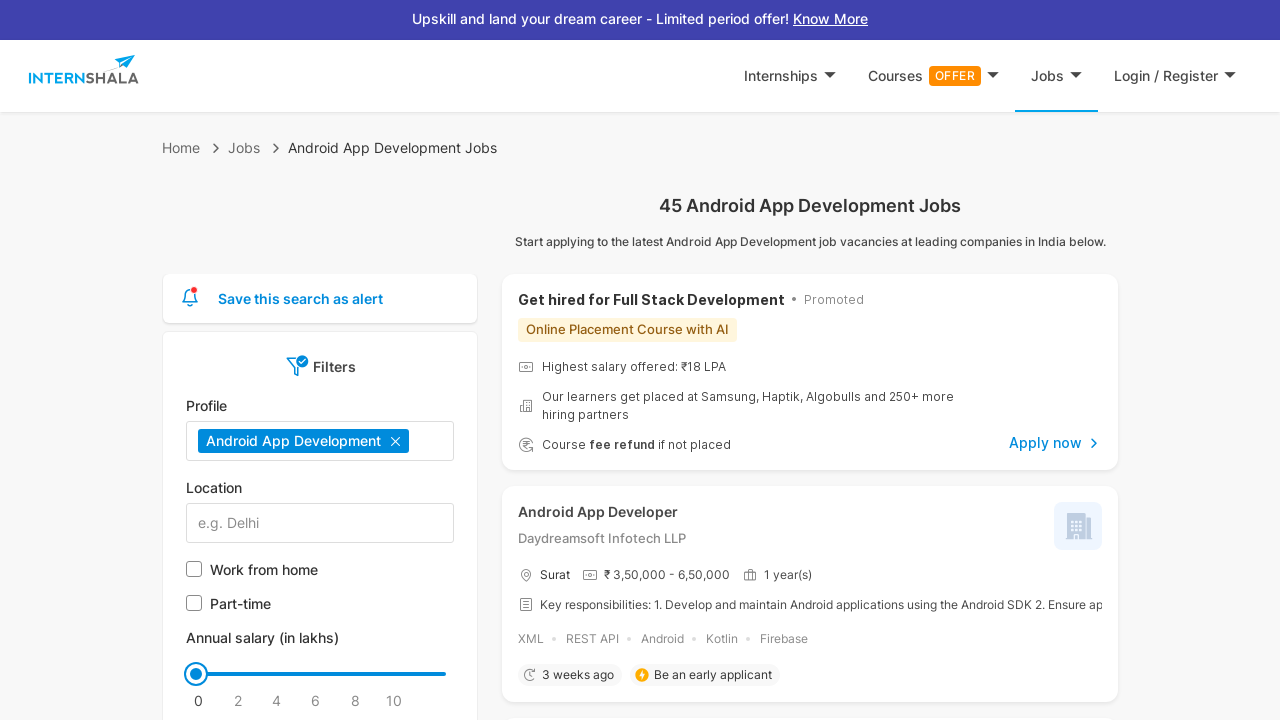

Scrolled to bottom of page
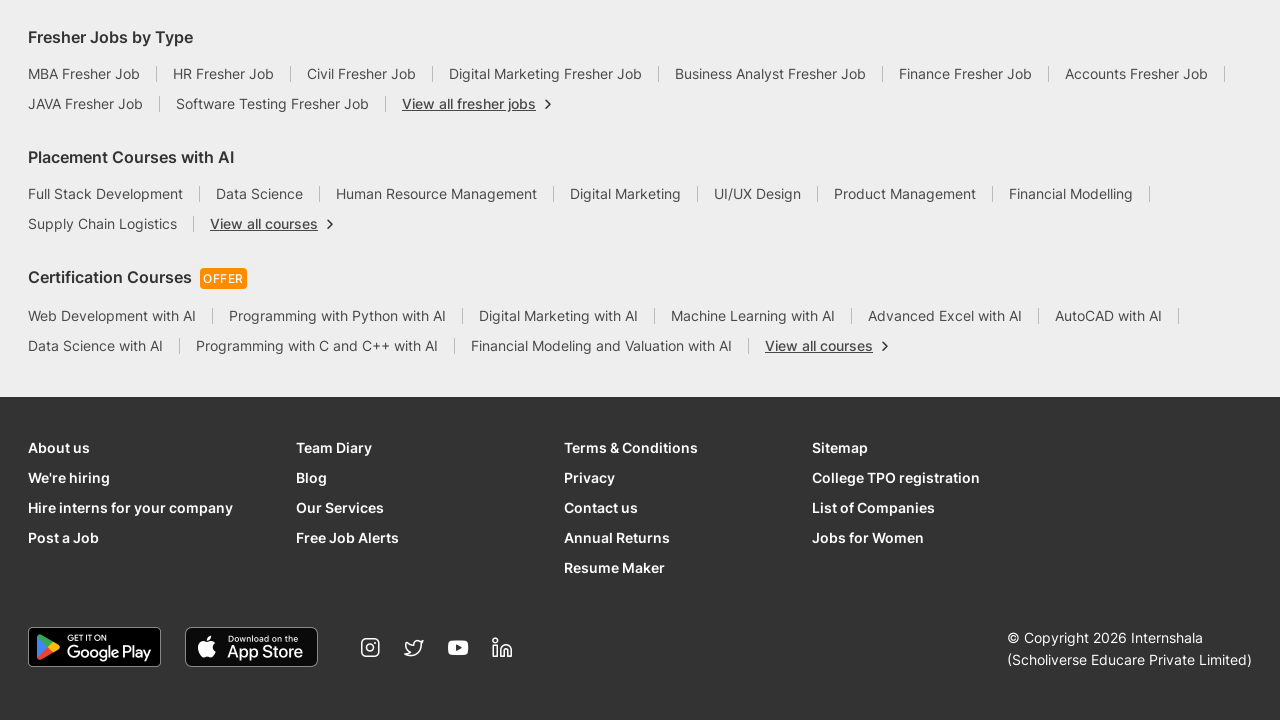

Waited 2 seconds for content to load
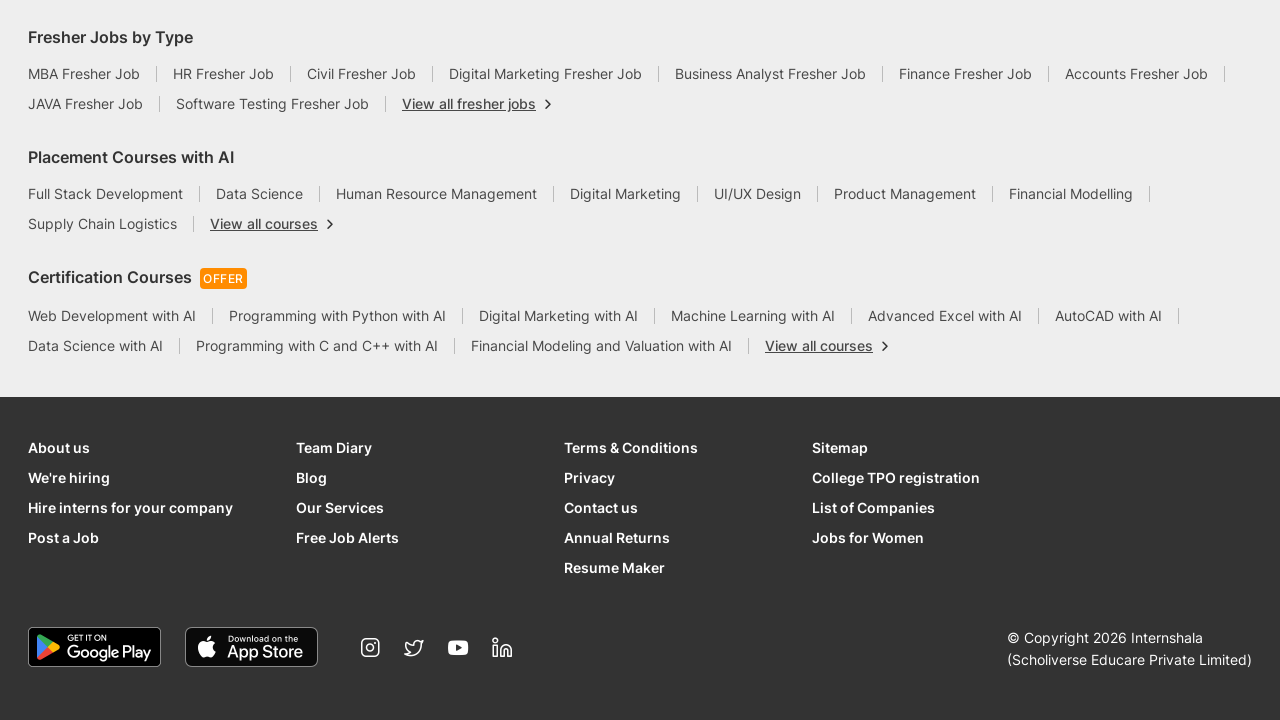

Retrieved updated page scroll height
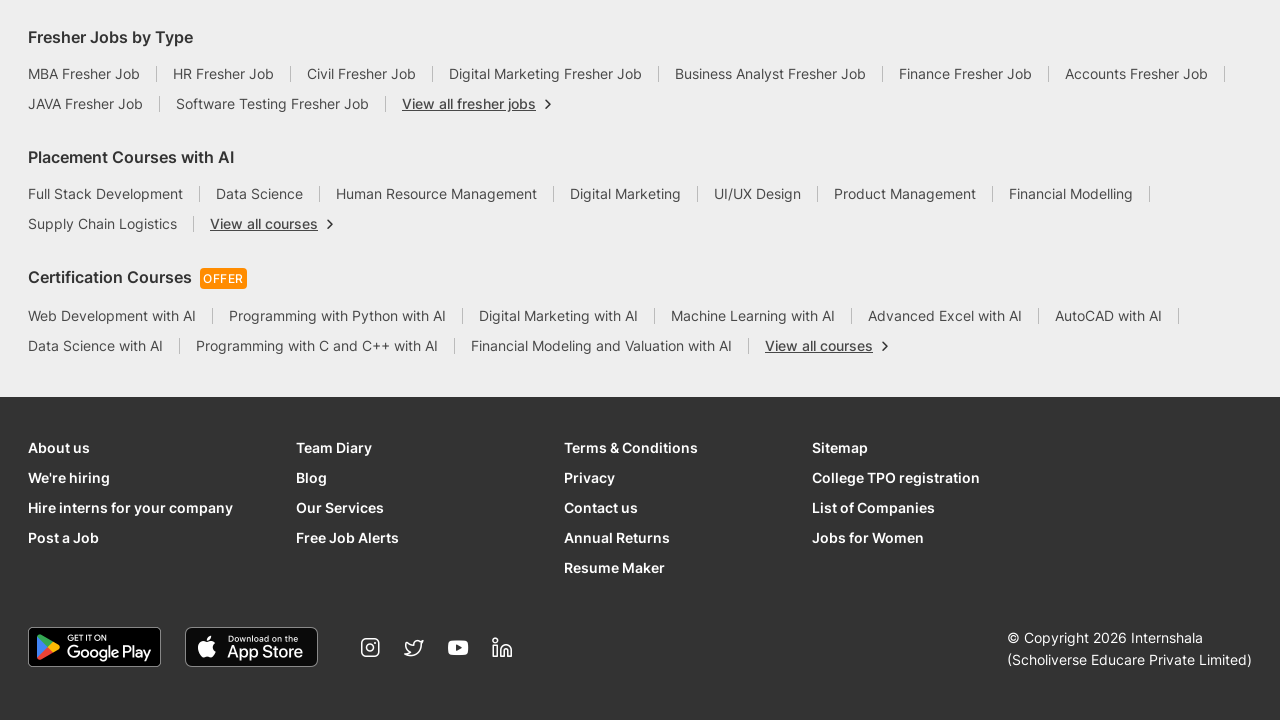

Scrolled to bottom of page
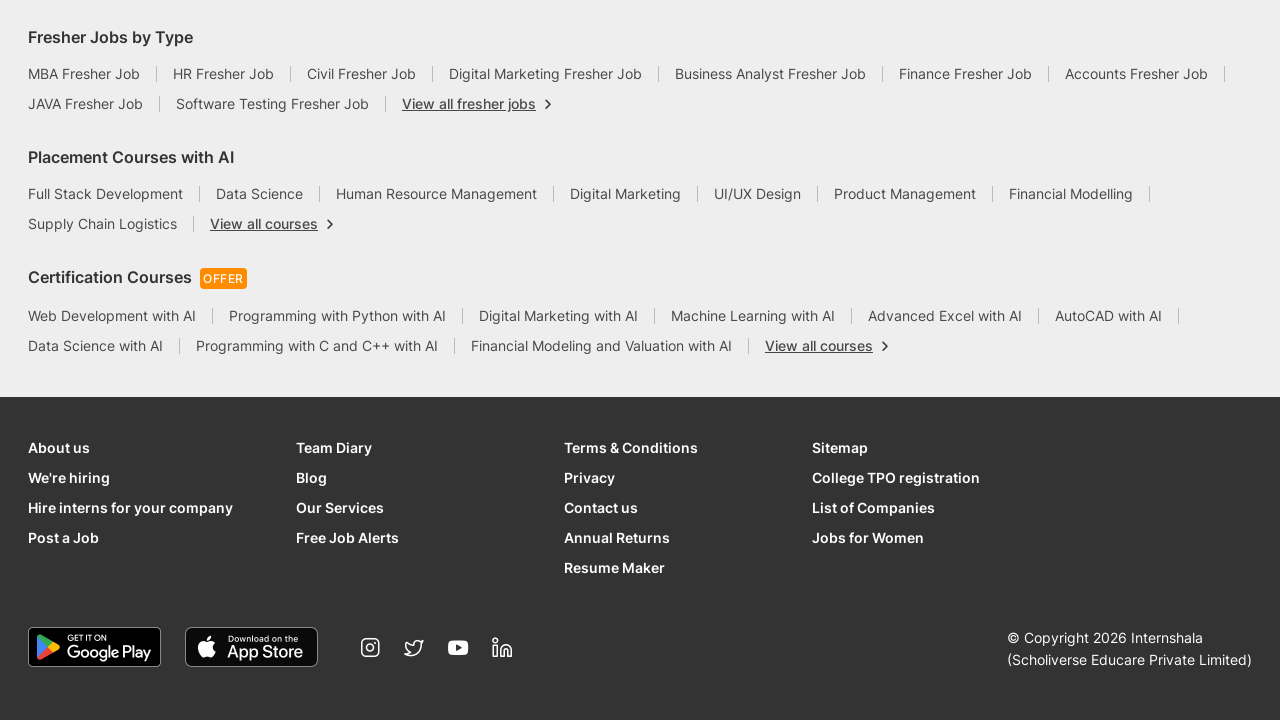

Waited 2 seconds for content to load
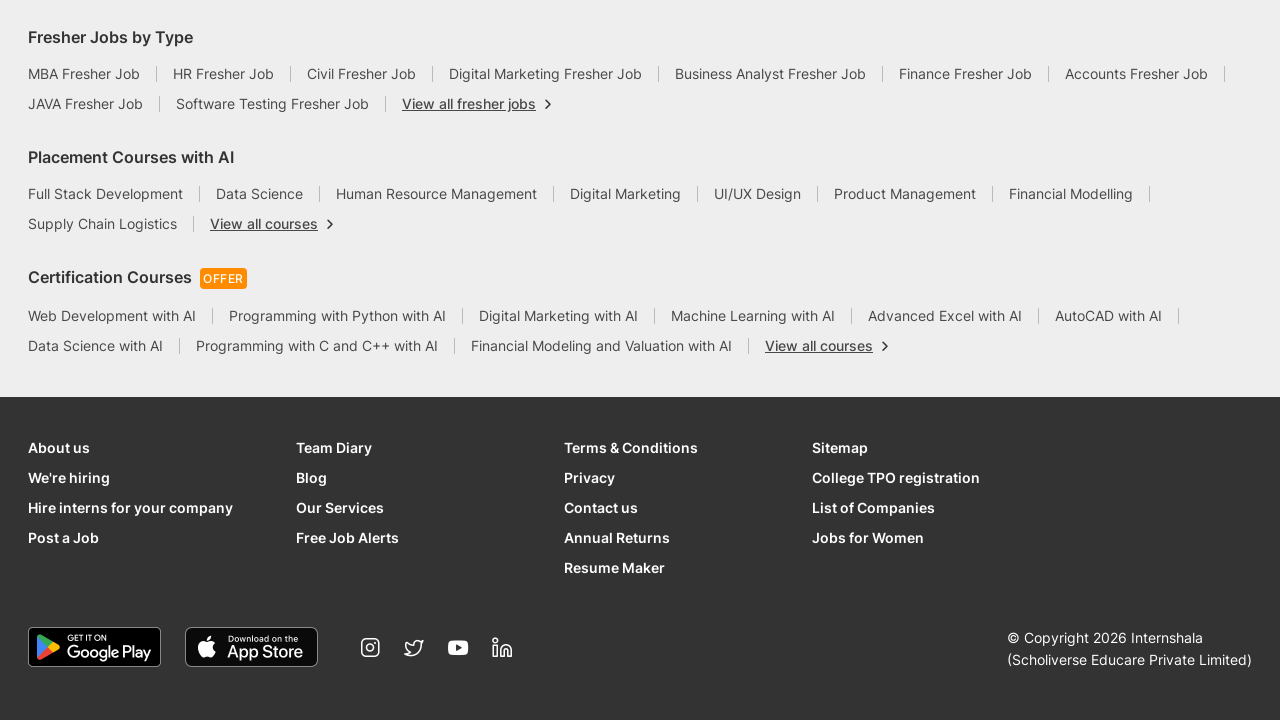

Retrieved updated page scroll height
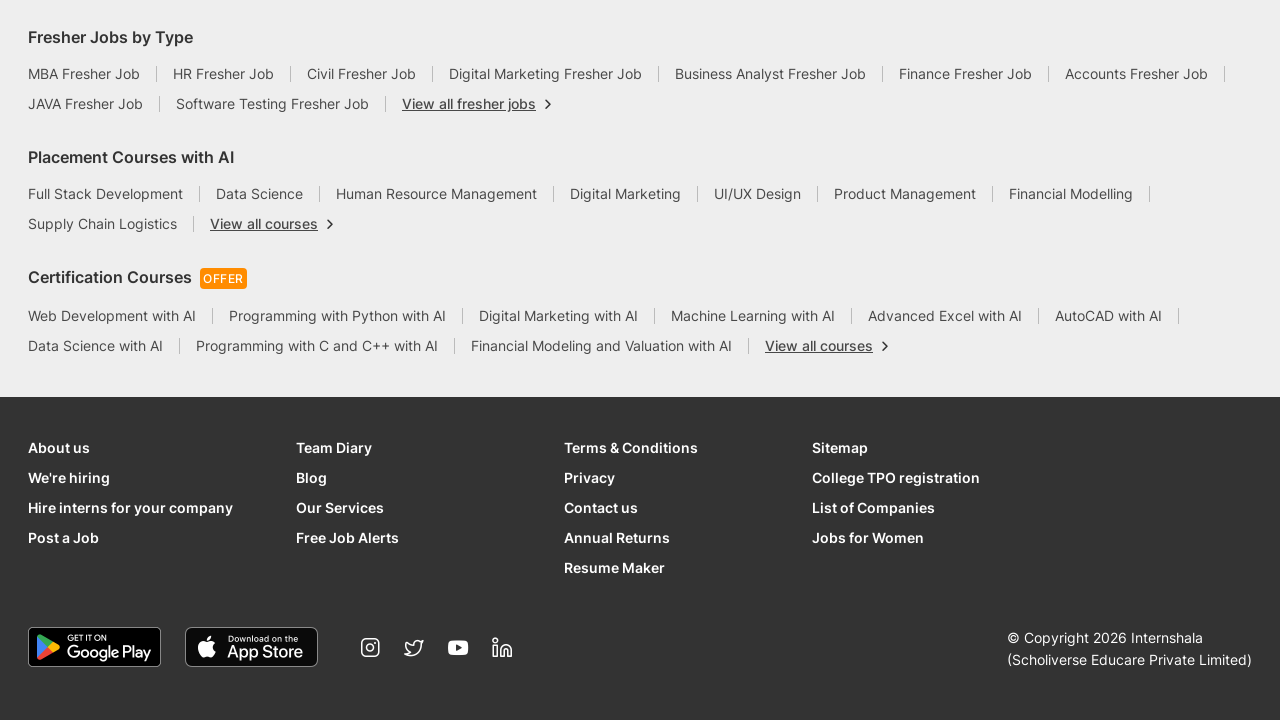

Reached end of infinite scroll - no new content loaded
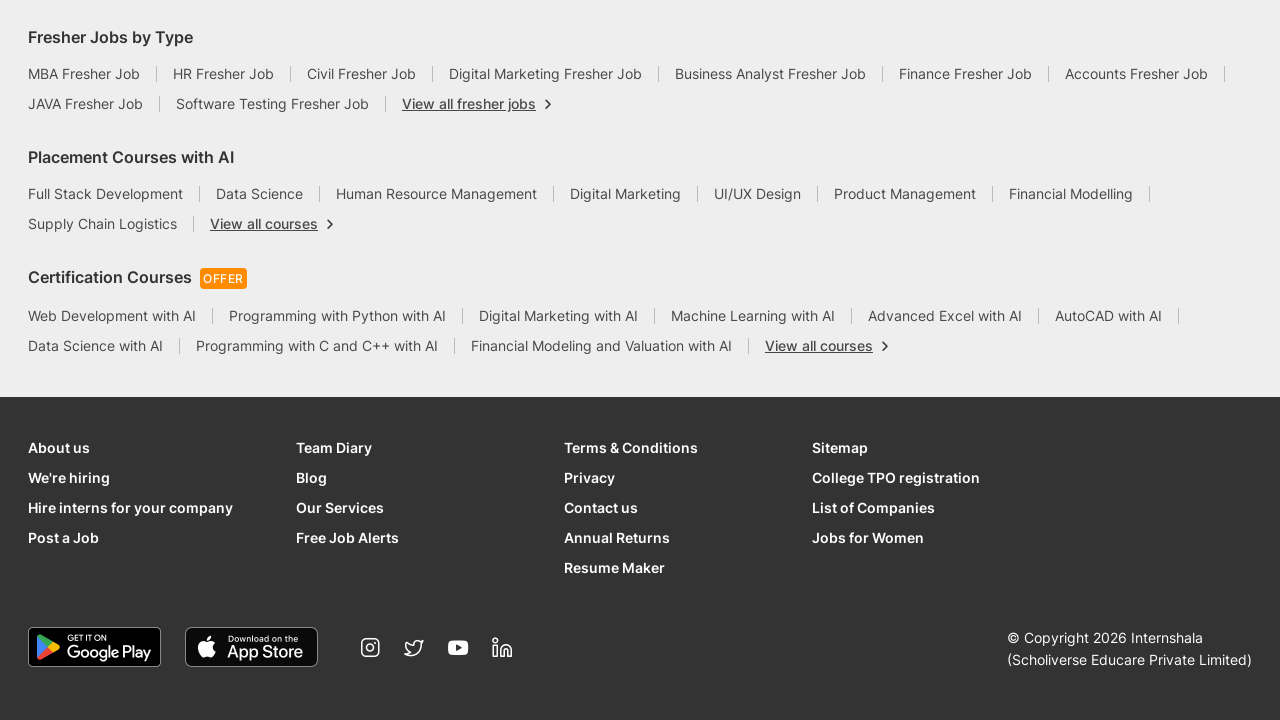

Job title elements loaded and visible
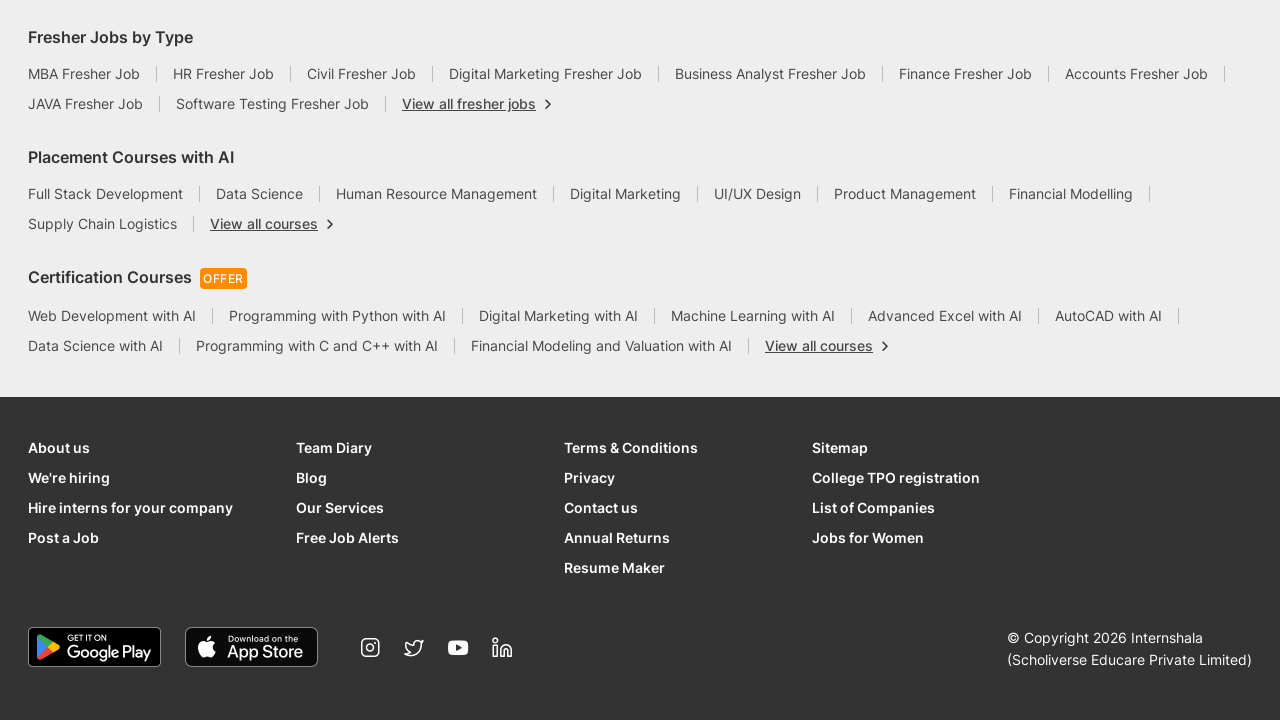

Company name elements loaded and visible
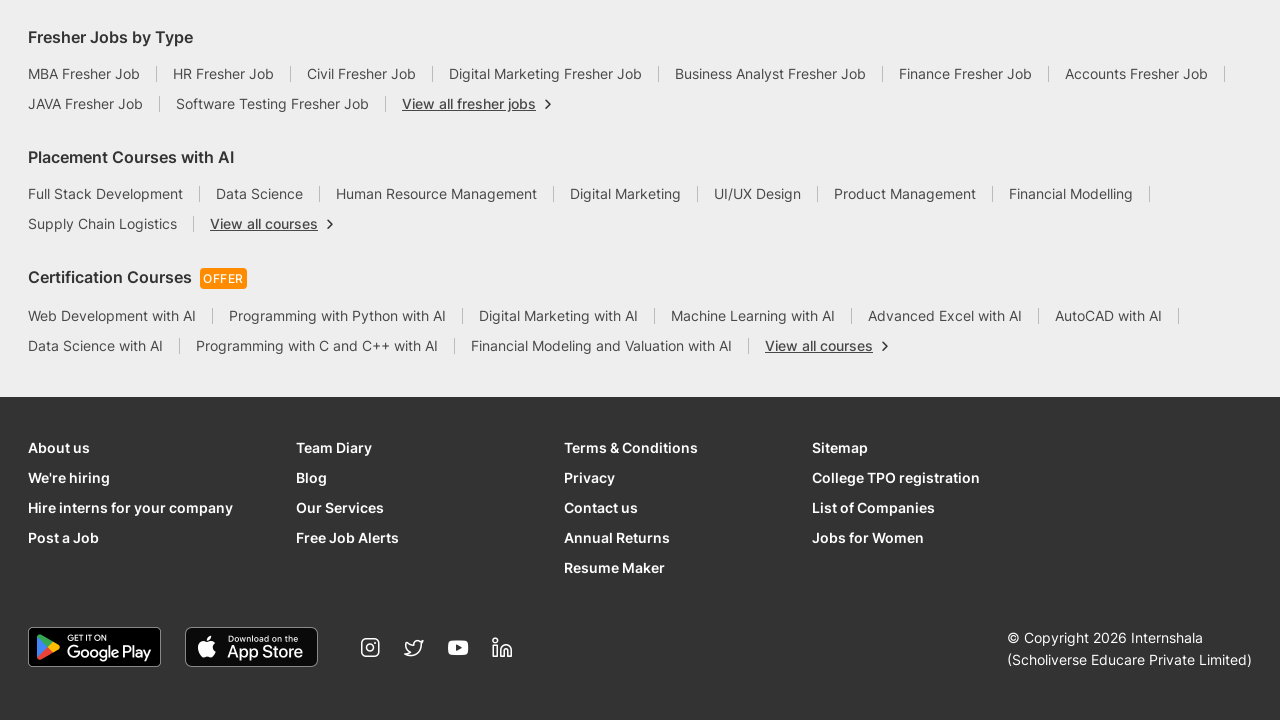

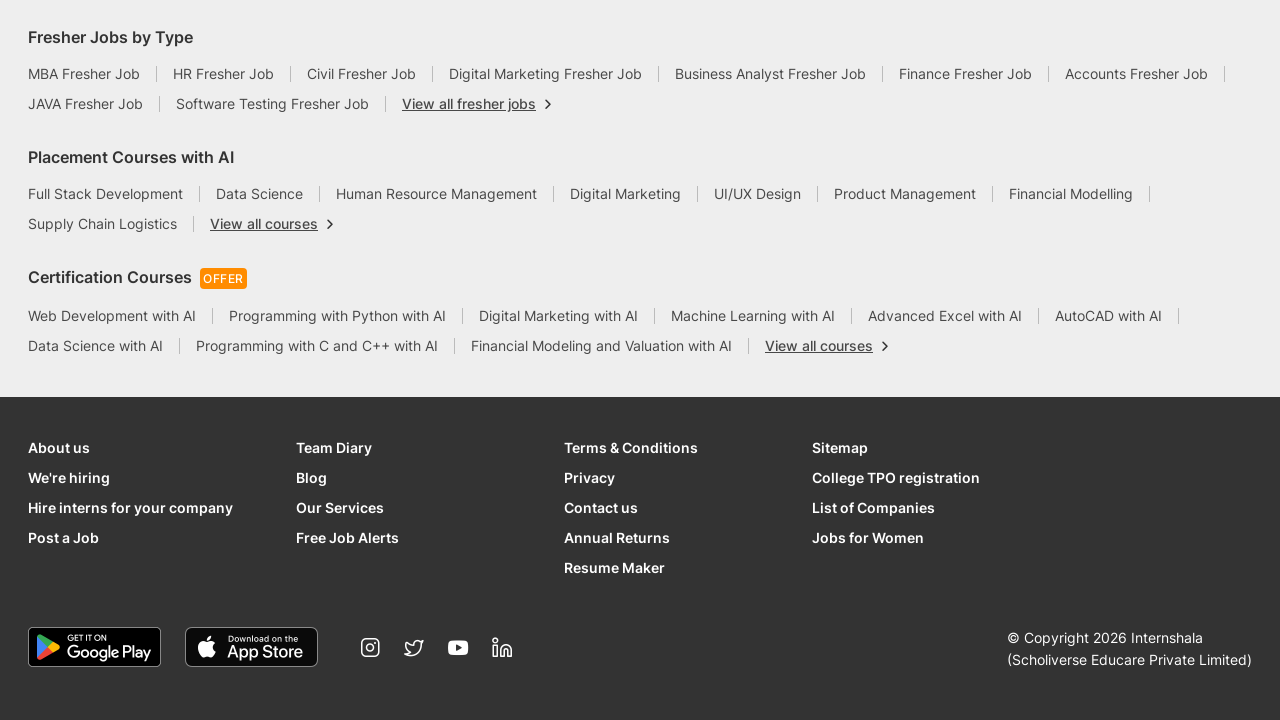